Clicks on same day delivery link to navigate to the delivery options page

Starting URL: https://www.target.com

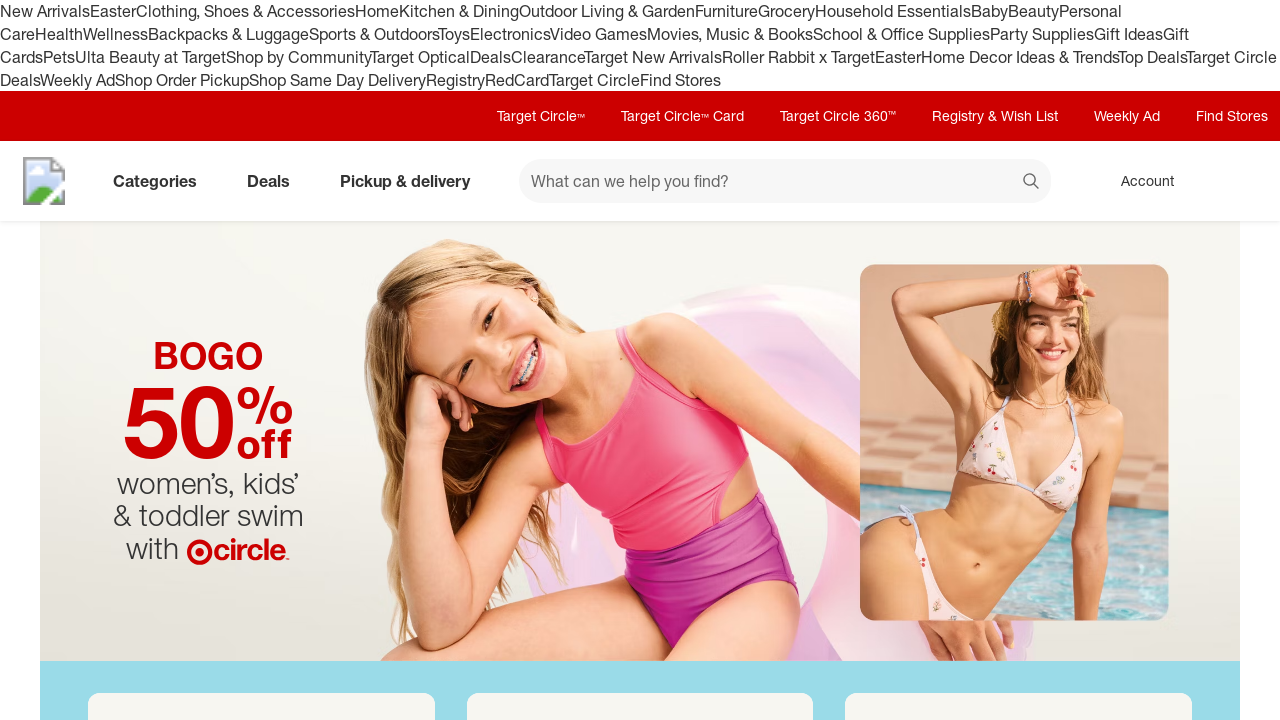

Clicked on Same Day Delivery link at (338, 80) on text=Same Day Delivery
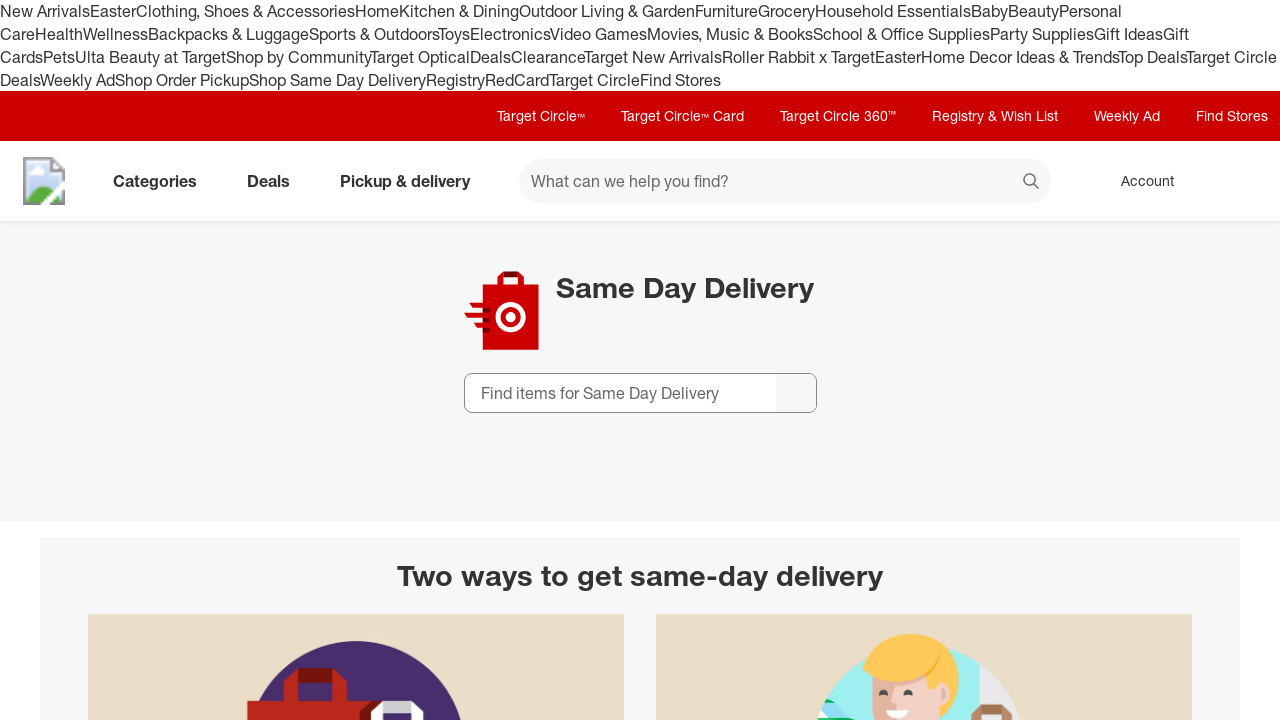

Waited for delivery options page to load
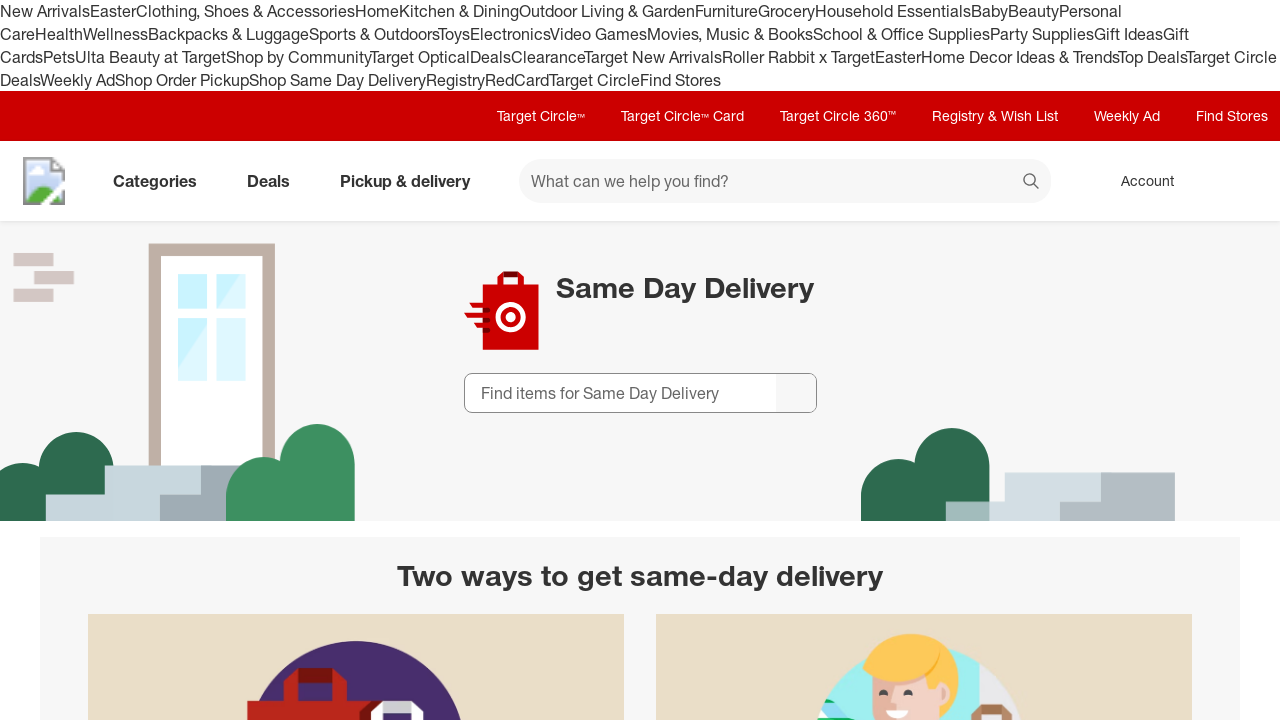

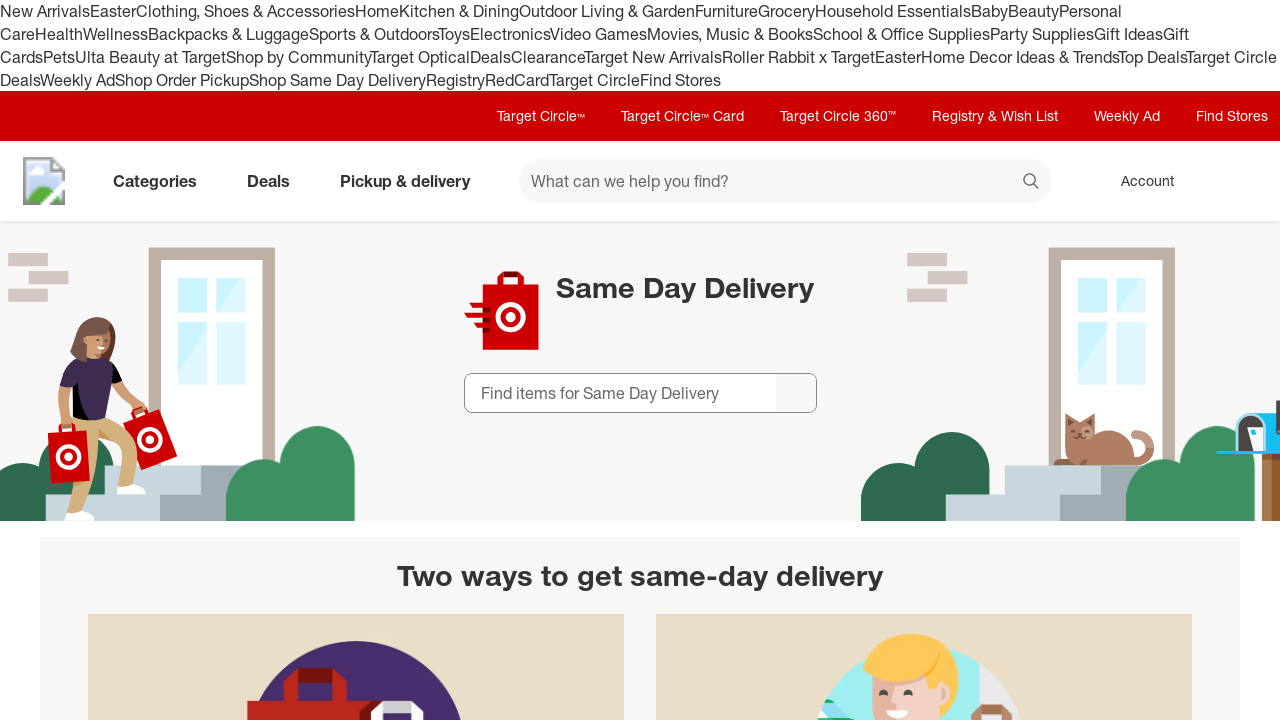